Tests the input field enable functionality on the Dynamic Controls page by clicking the Enable button and verifying the input becomes enabled with the appropriate message

Starting URL: https://the-internet.herokuapp.com/dynamic_controls

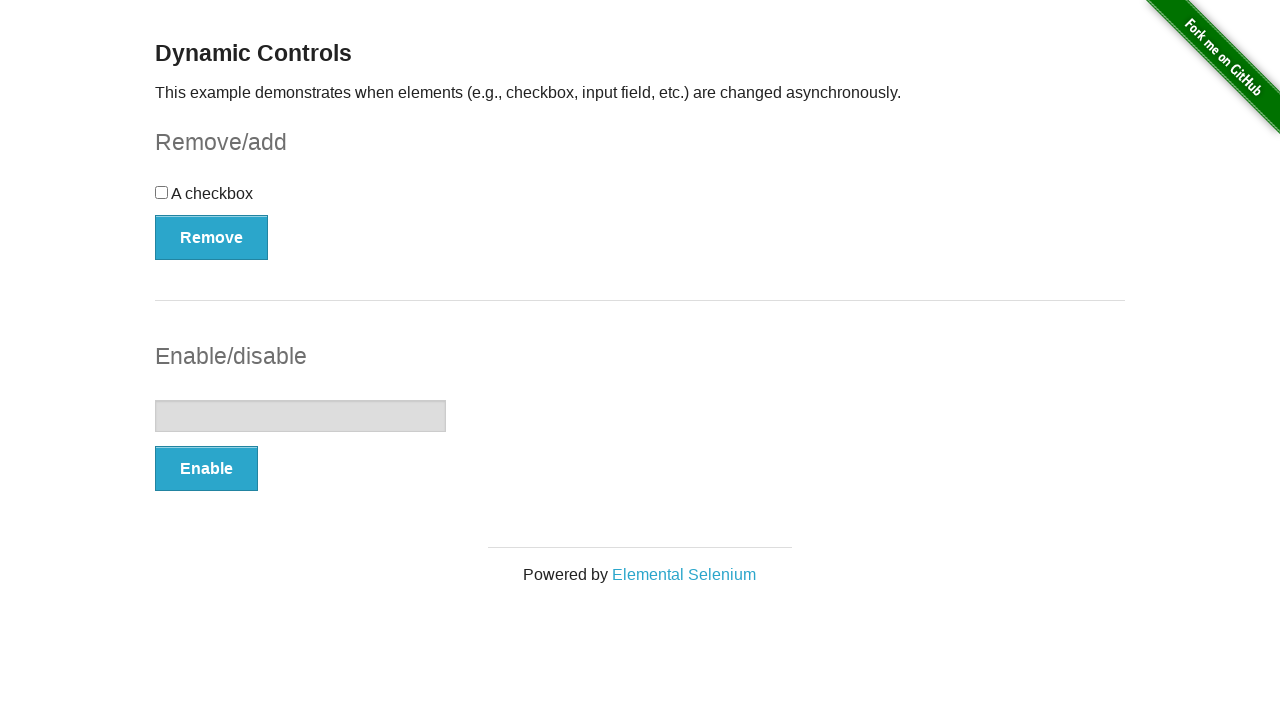

Clicked the Enable button to toggle the input field at (206, 469) on #input-example button
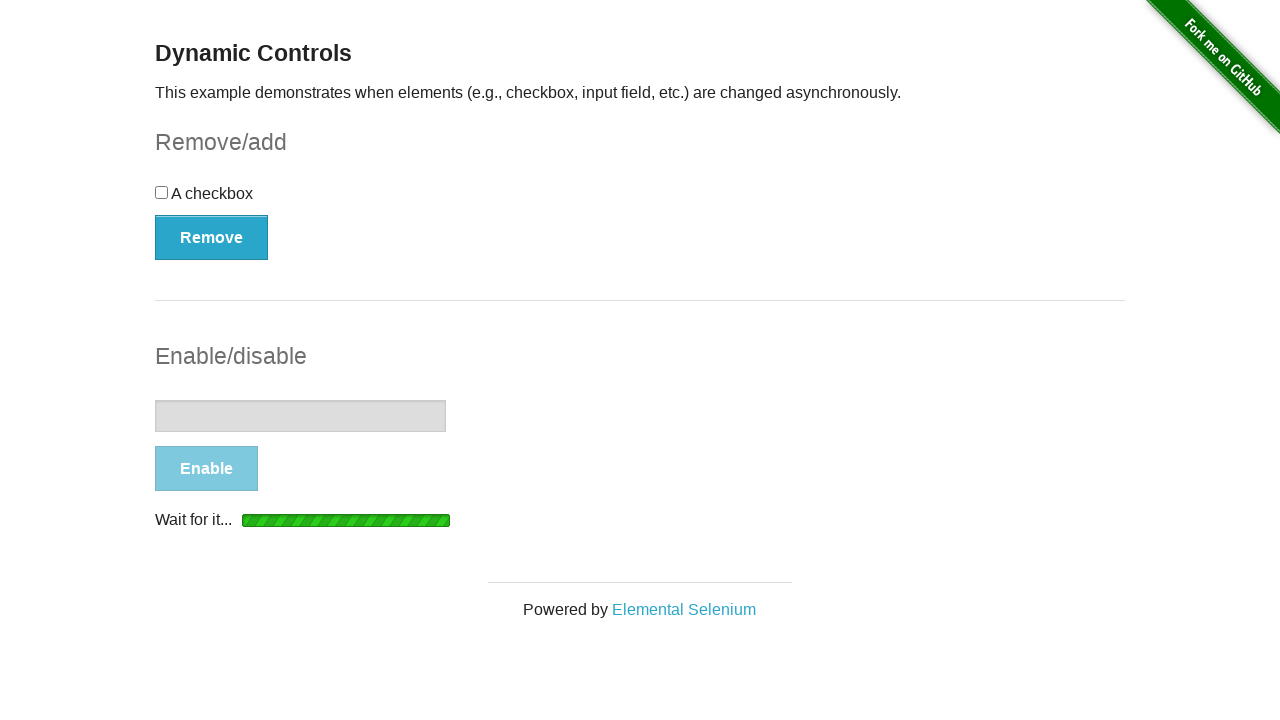

Waited for the message to appear indicating the input is enabled
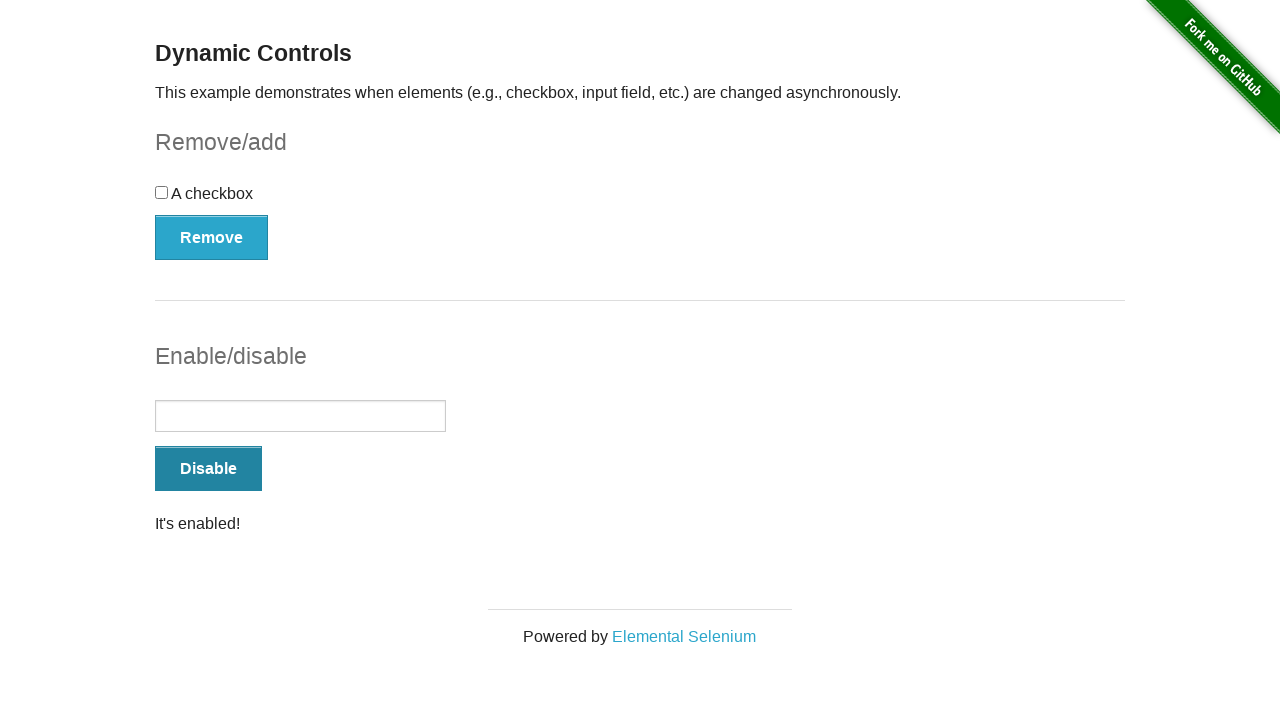

Verified the input field is now enabled
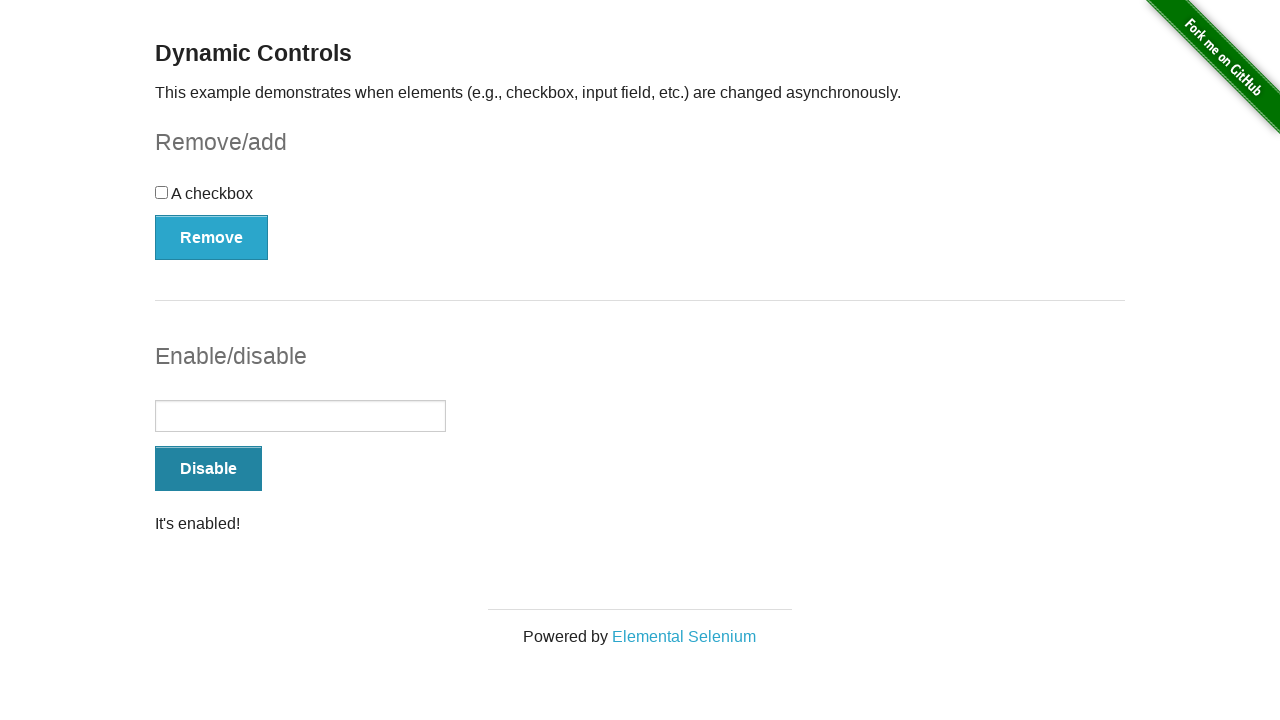

Verified the message text displays 'It's enabled!'
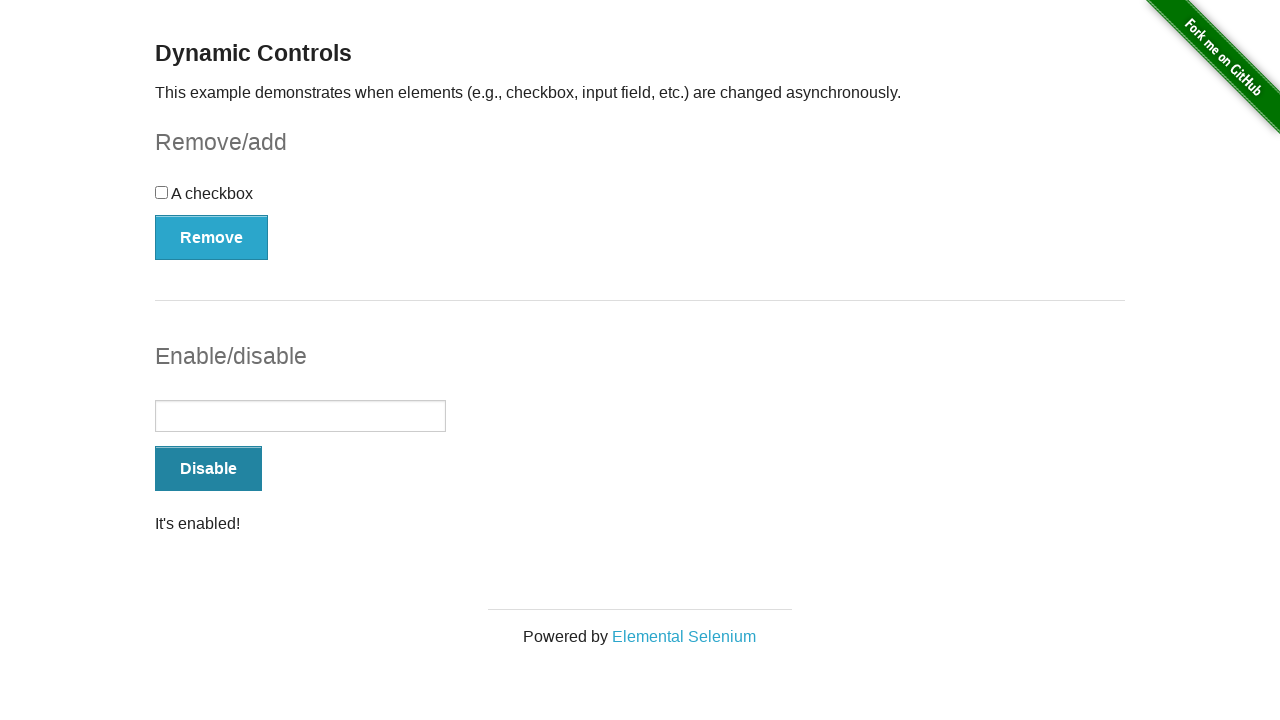

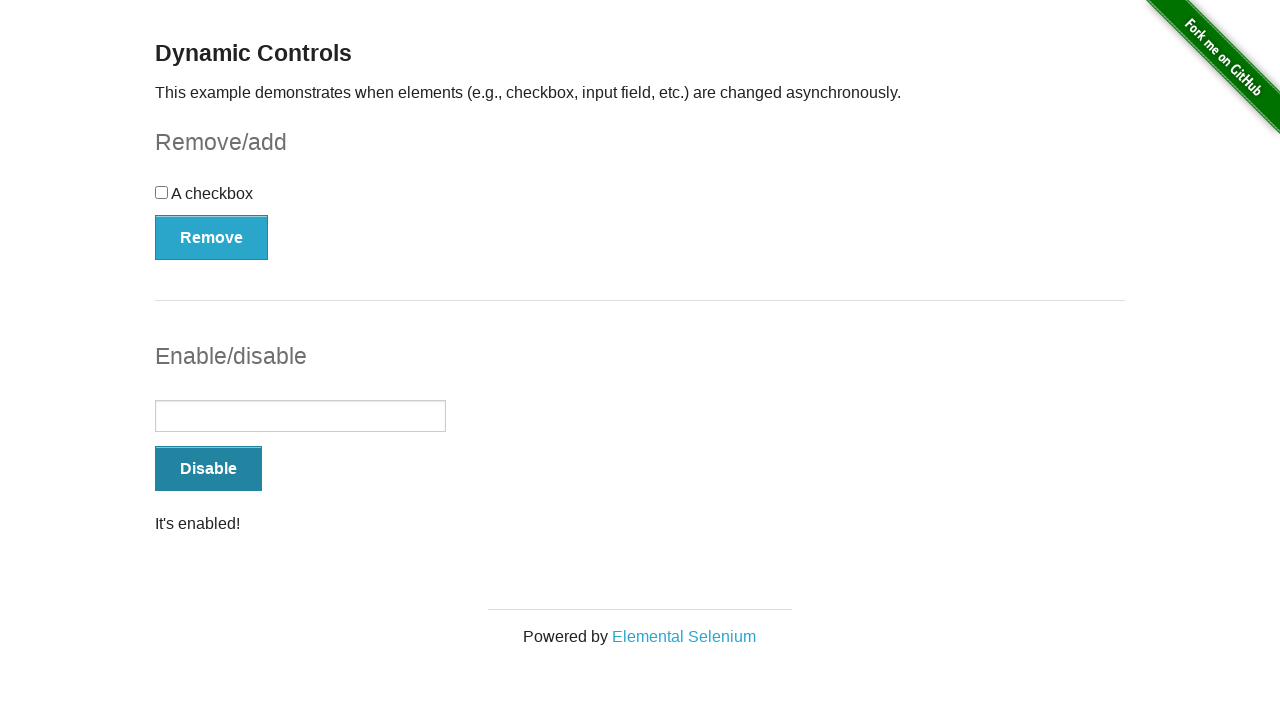